Navigates to NextBaseCRM login page and verifies the presence of the "Log In" button by locating it using CSS selector

Starting URL: https://login1.nextbasecrm.com/

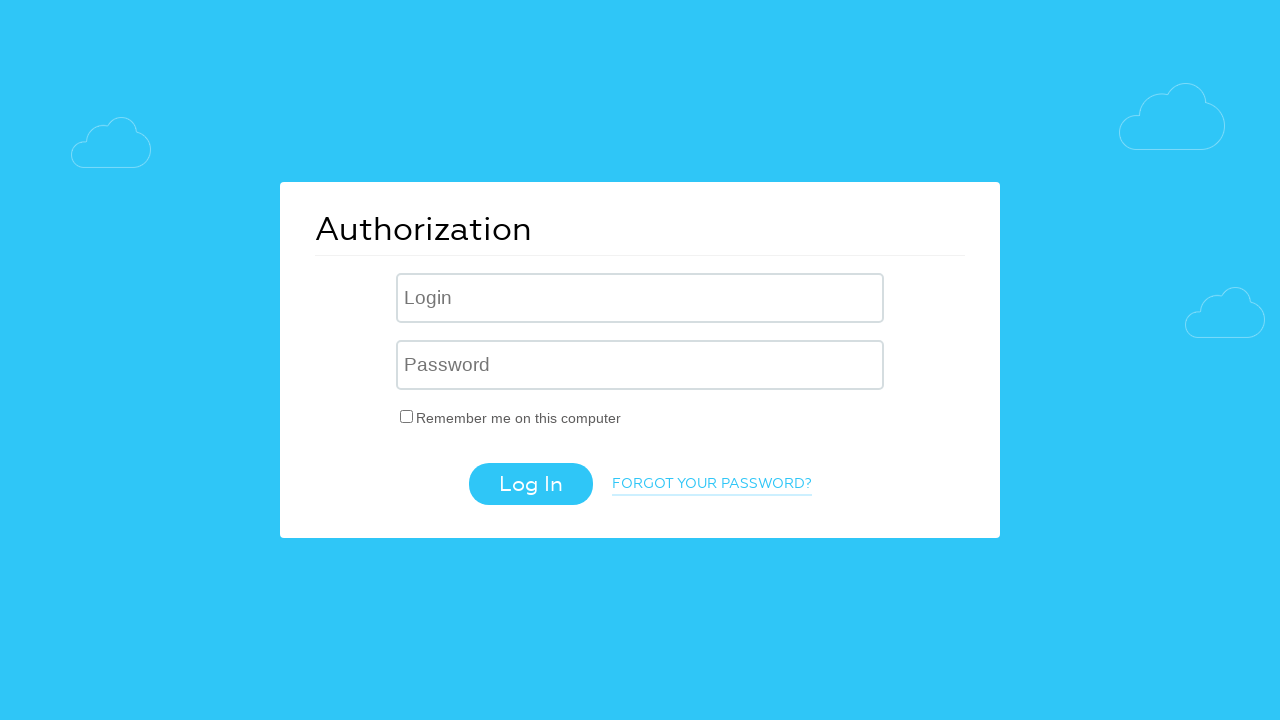

Located Log In button using CSS selector input[value='Log In']
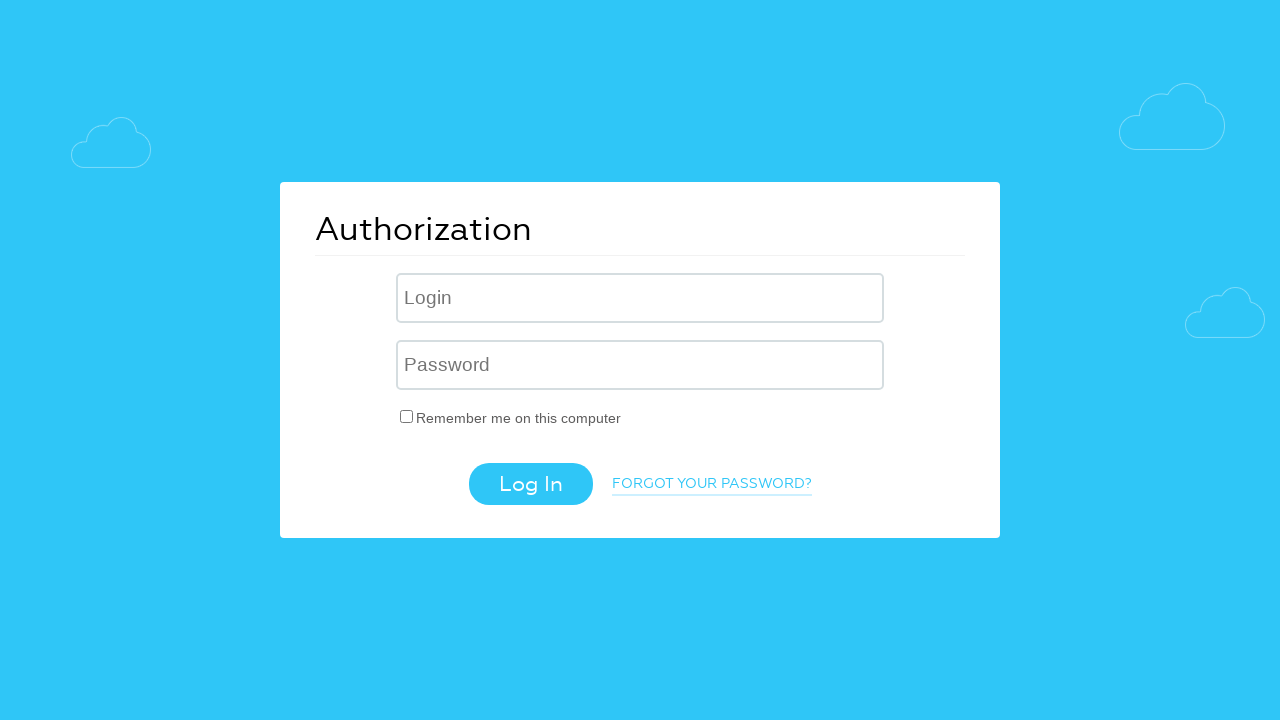

Log In button became visible on the page
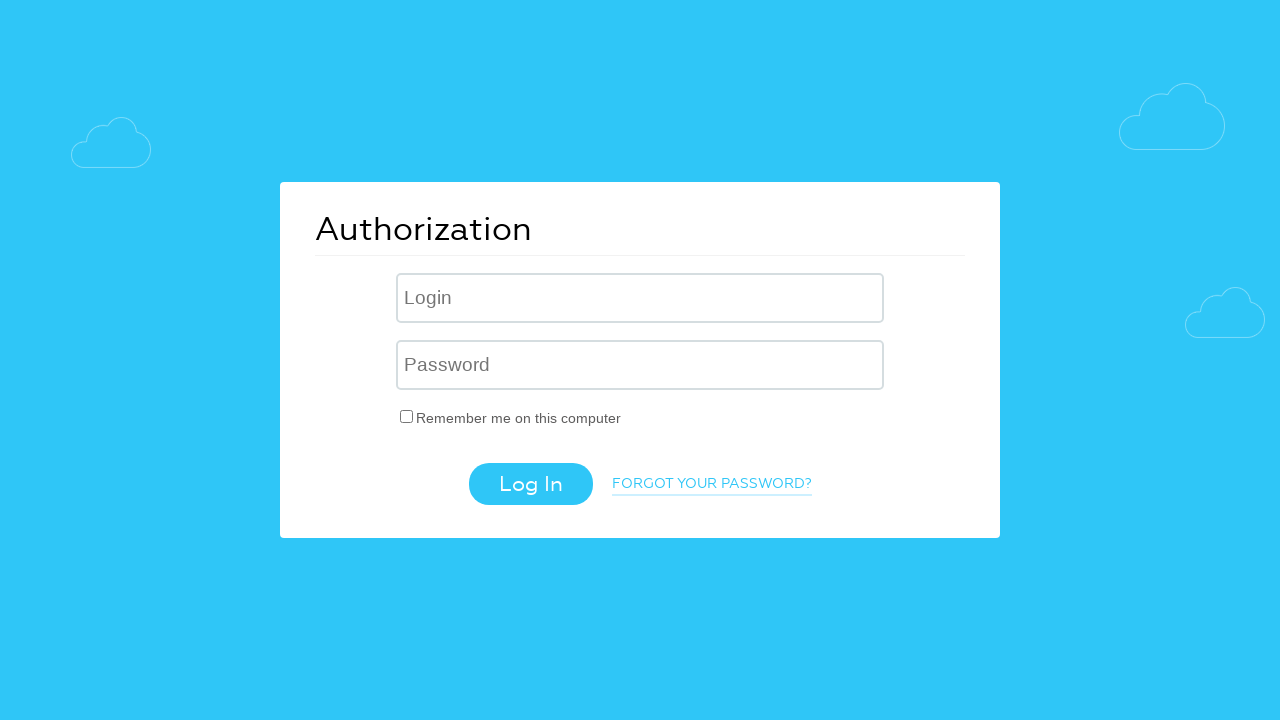

Verified Log In button's value attribute equals 'Log In'
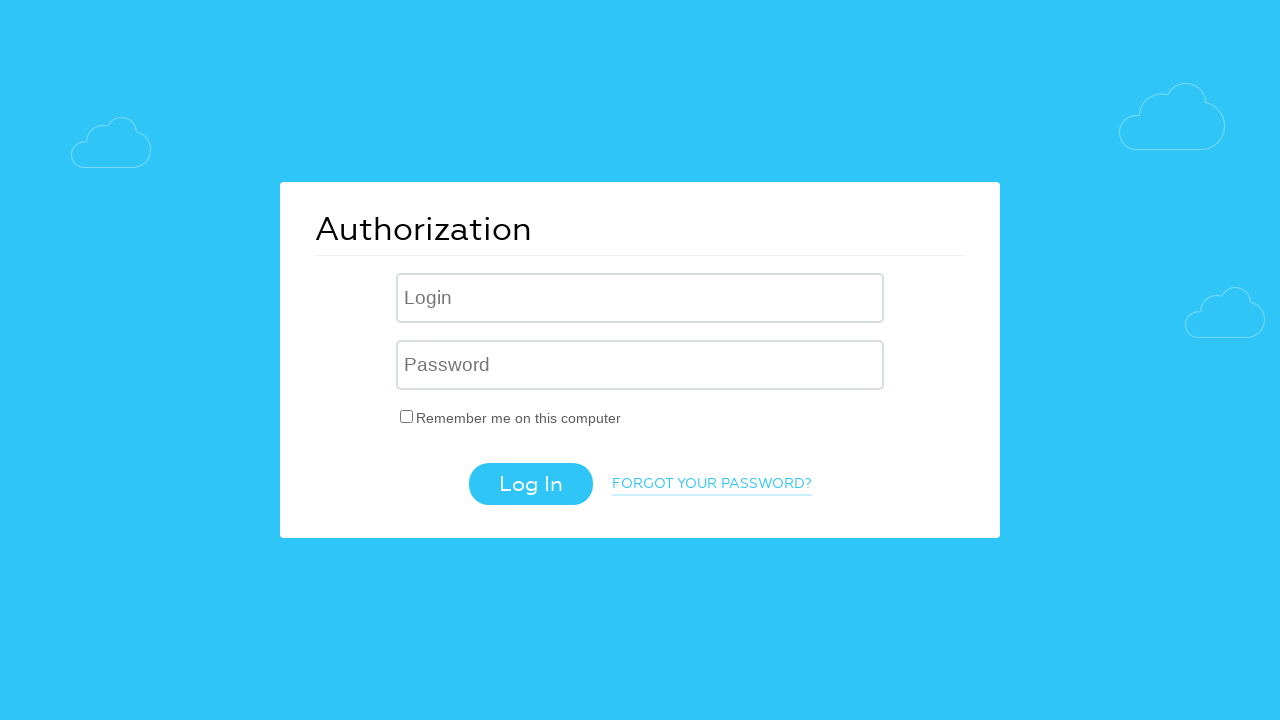

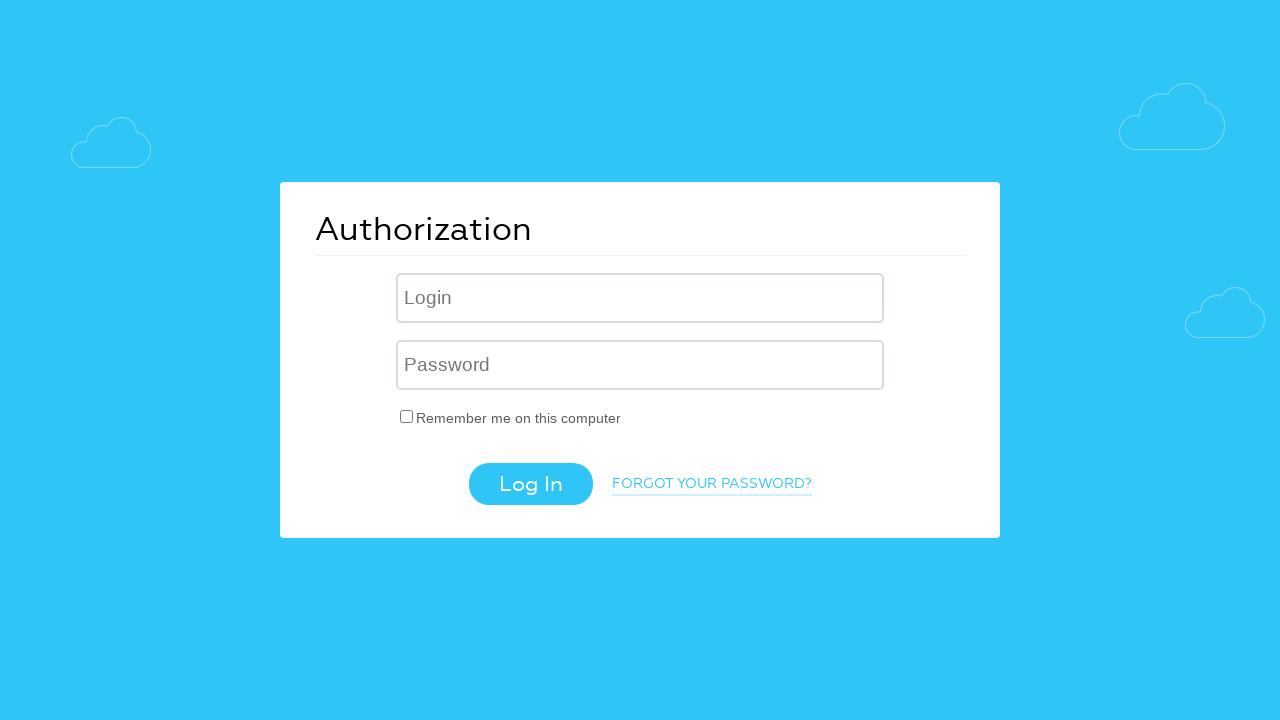